Tests drag and drop functionality by dragging an image element and dropping it into a target box element on a test form website.

Starting URL: https://formy-project.herokuapp.com/dragdrop

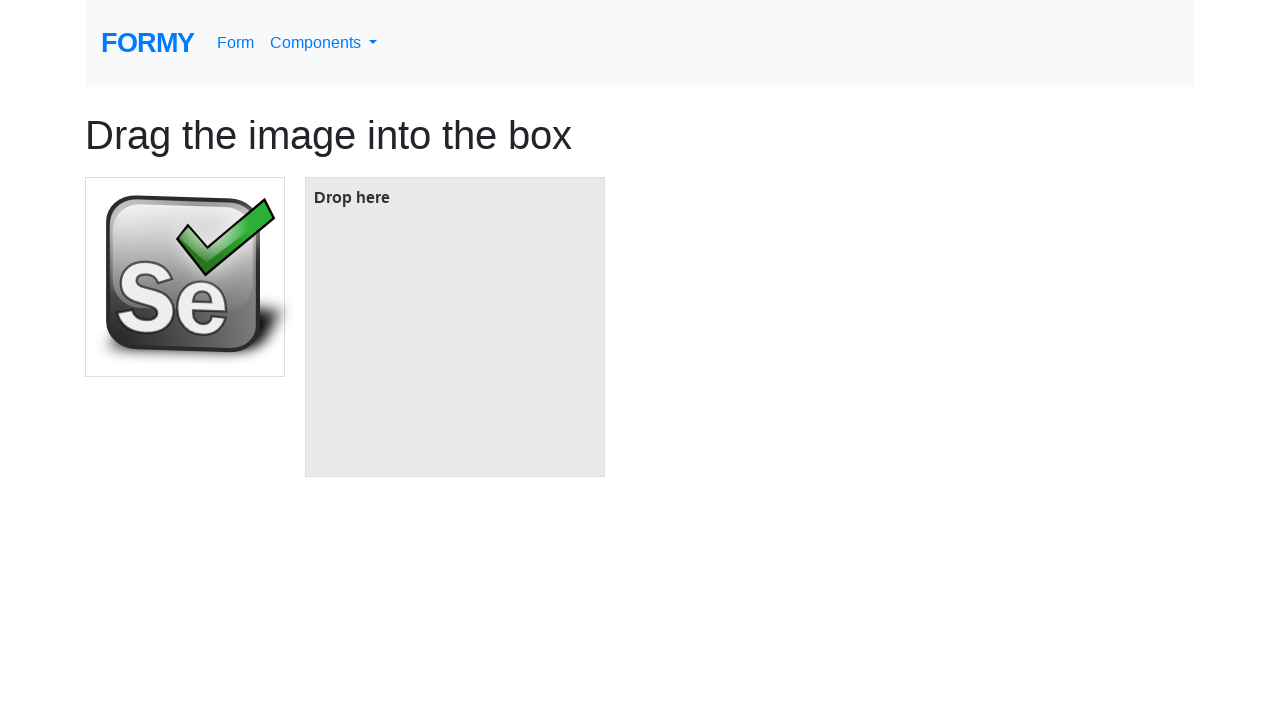

Located draggable image element
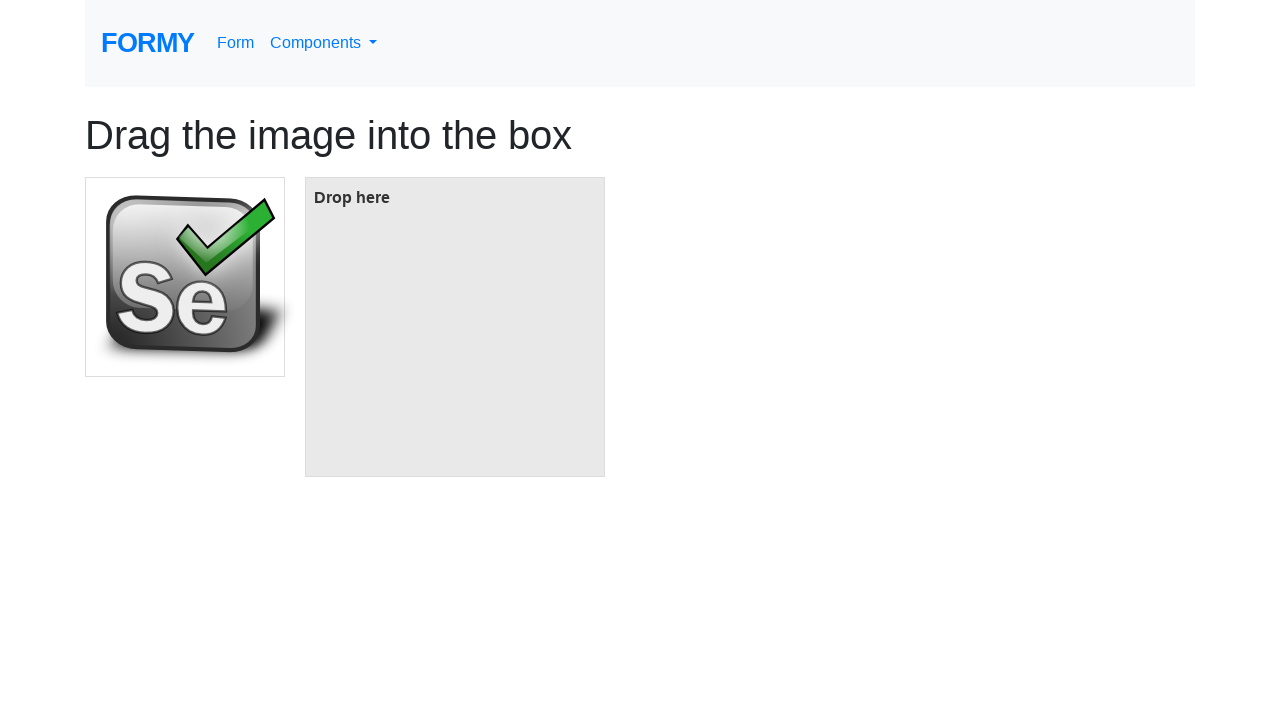

Located drop target box element
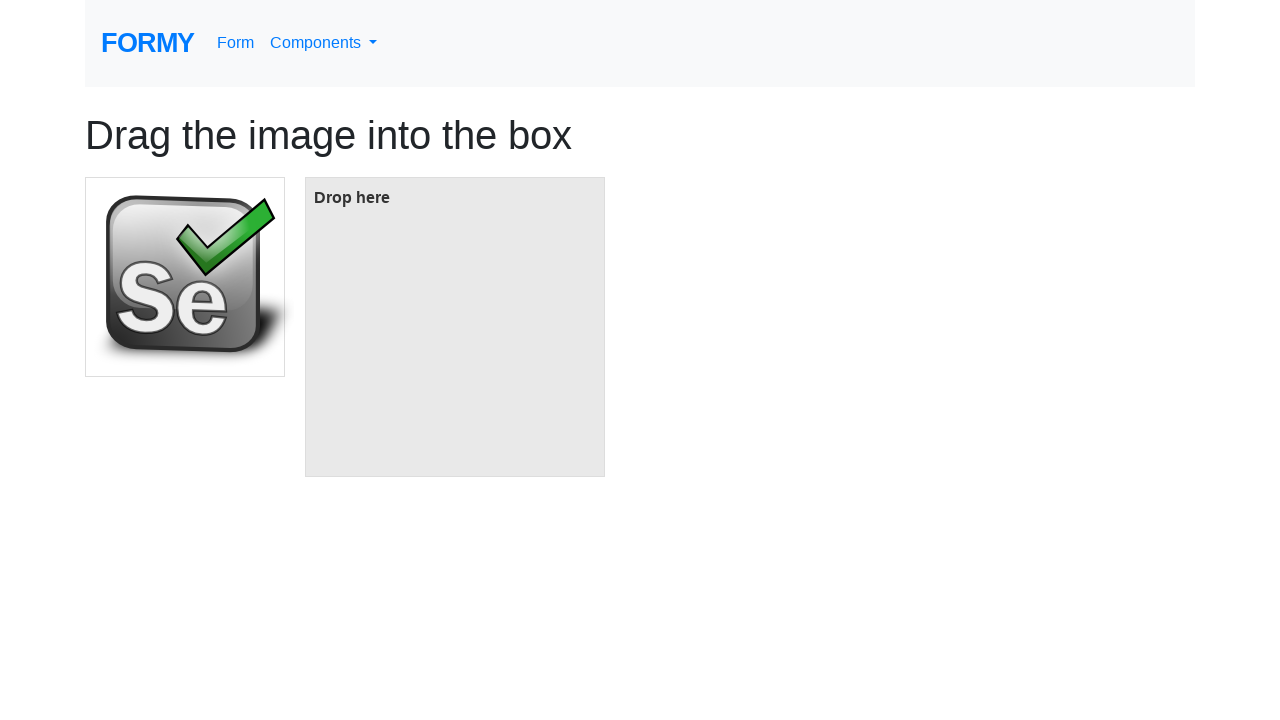

Dragged image element into target box at (455, 327)
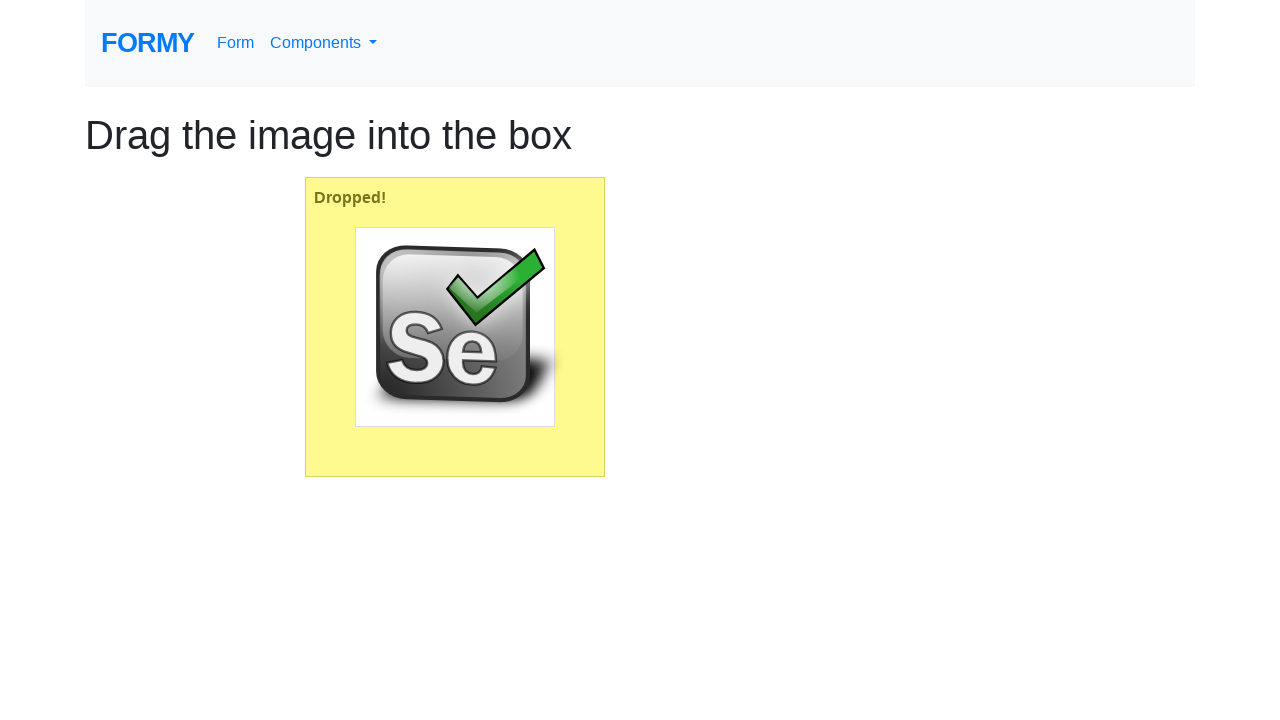

Waited 1 second to observe drag and drop result
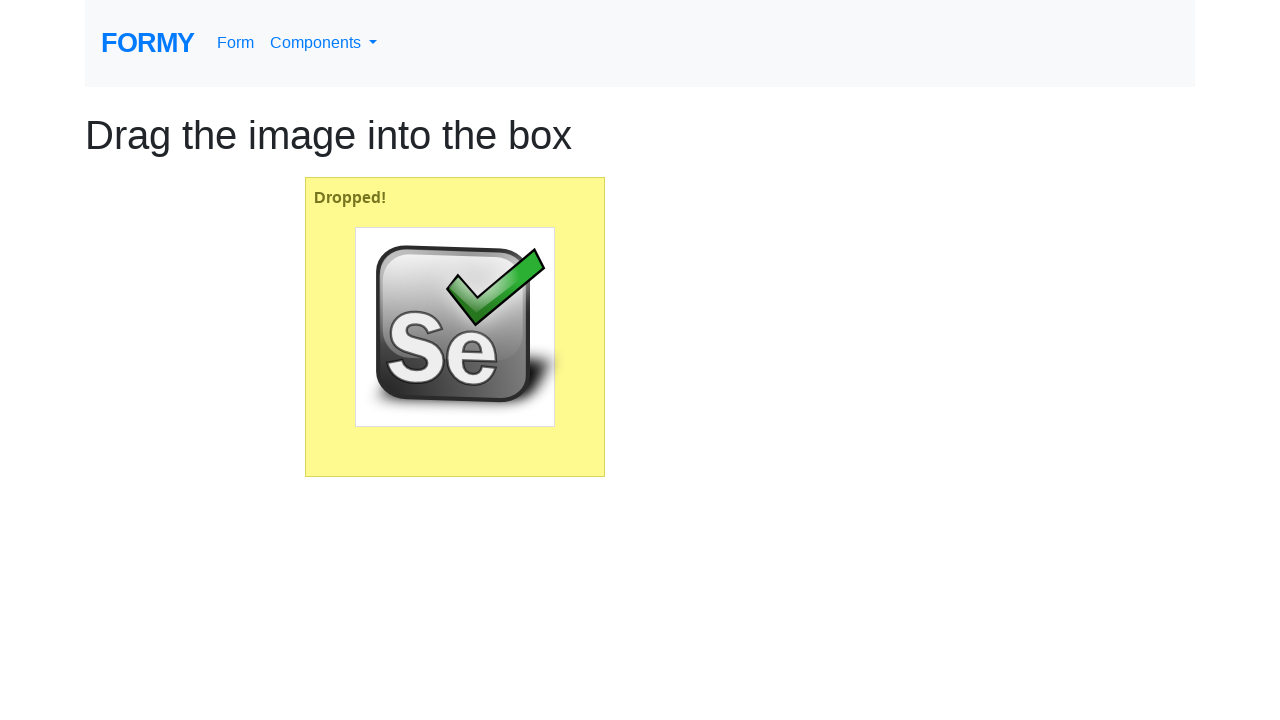

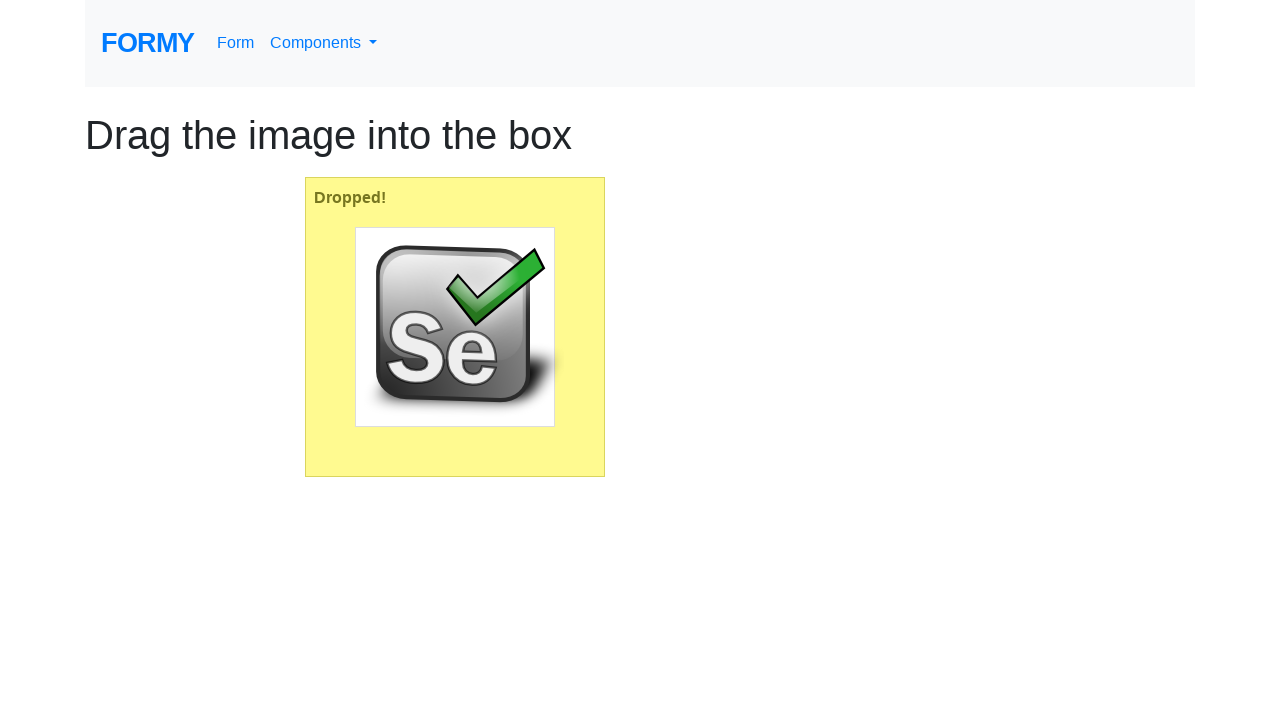